Tests the search filter functionality on a product offers page by entering "Rice" in the search field and verifying that filtered results are displayed

Starting URL: https://rahulshettyacademy.com/seleniumPractise/#/offers

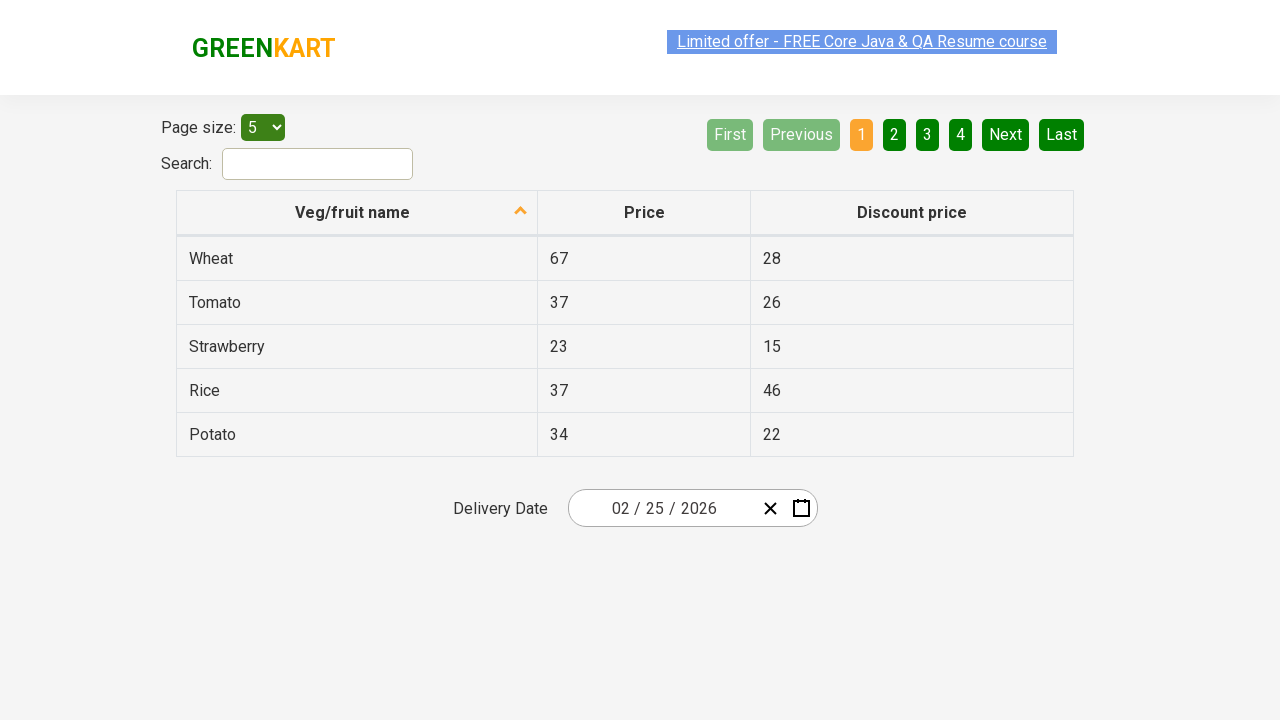

Entered 'Rice' in the search field on #search-field
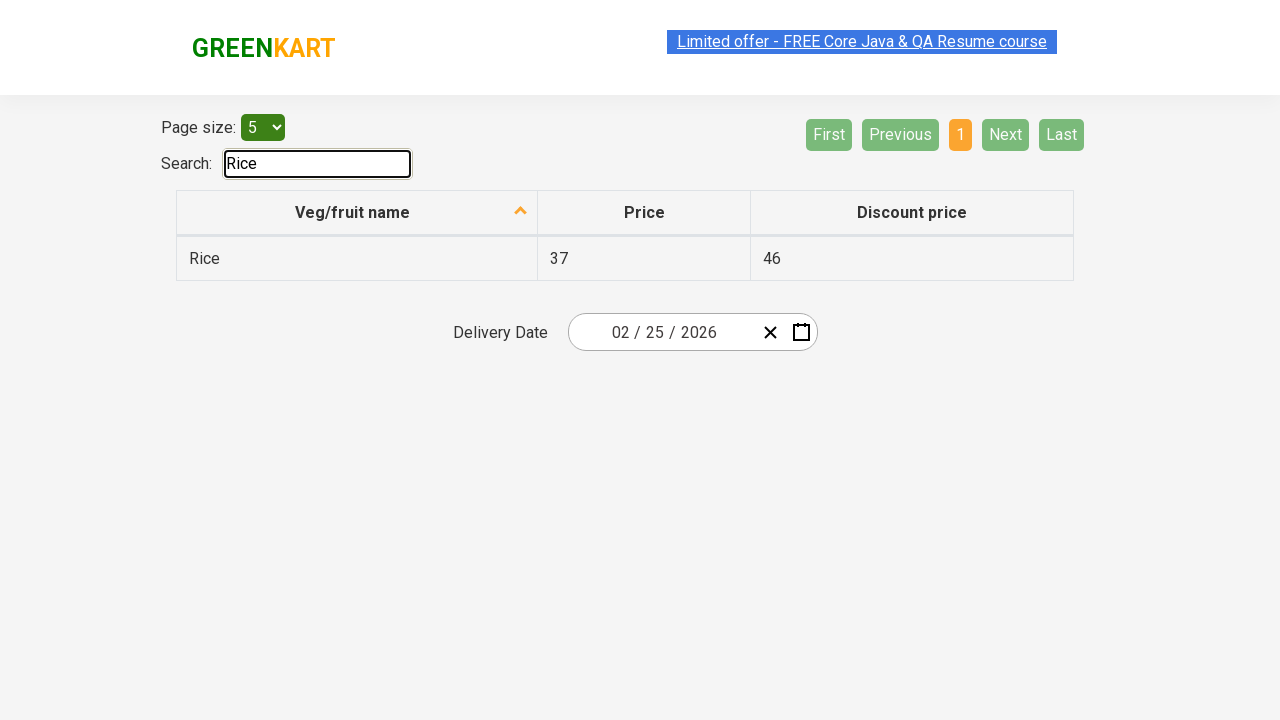

Waited 1000ms for filter to apply
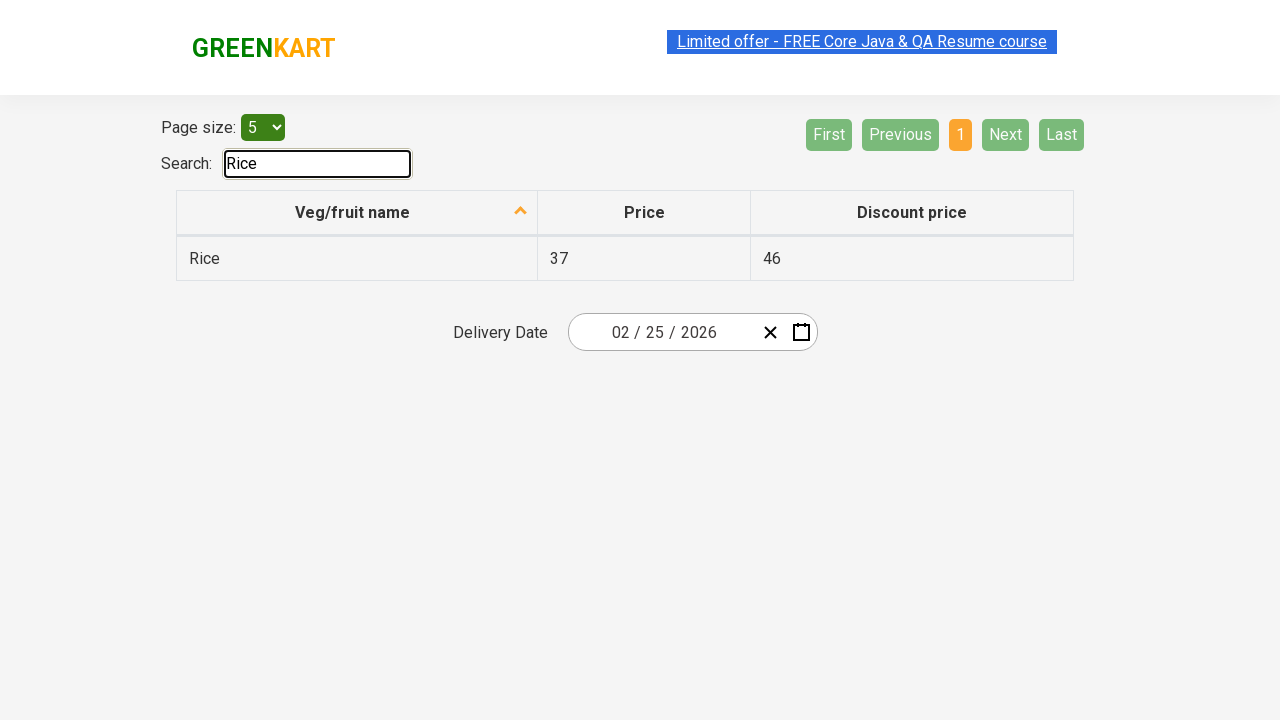

Verified filtered results are present in table
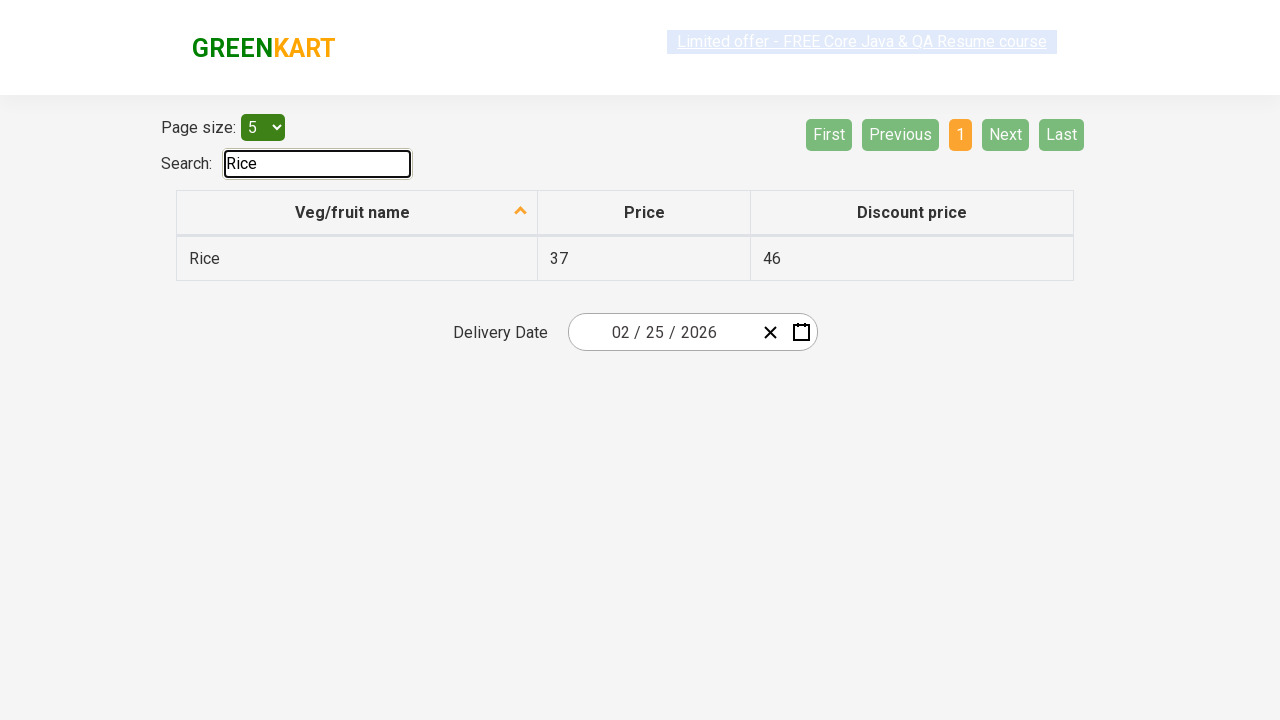

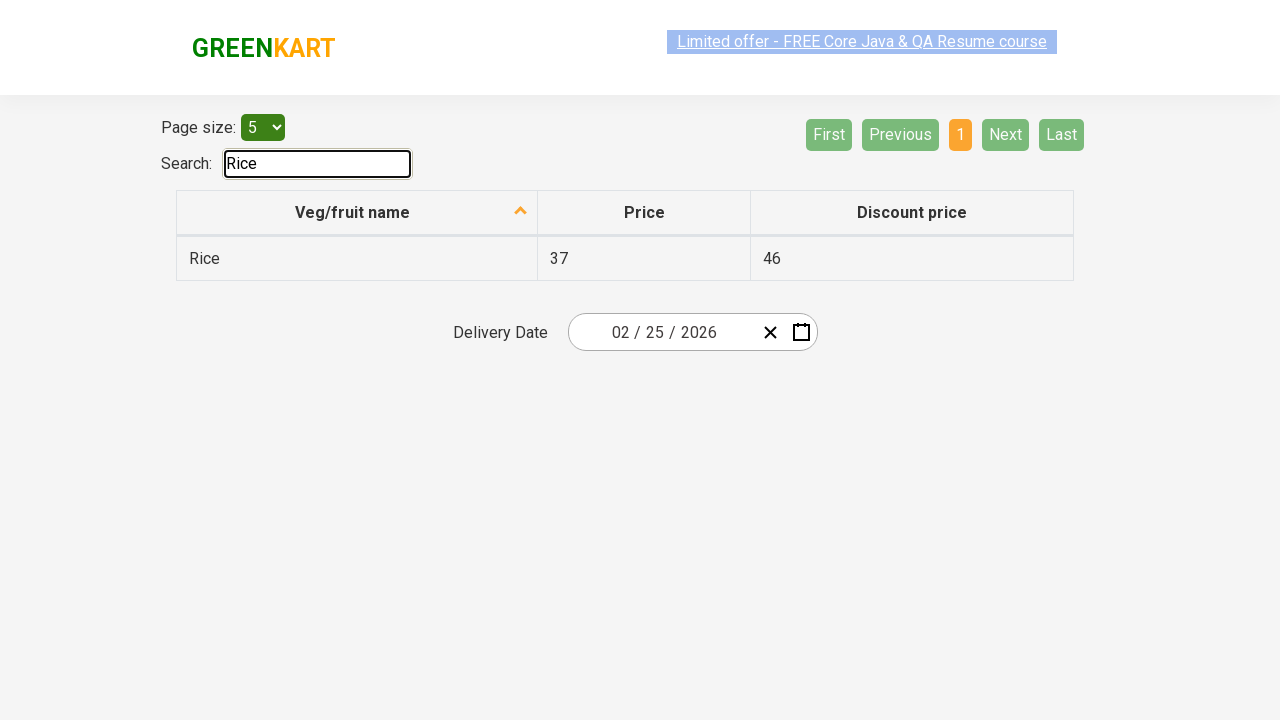